Tests a signup/contact form by filling in first name, last name, and email fields, then submitting the form by pressing Enter

Starting URL: http://secure-retreat-92358.herokuapp.com/

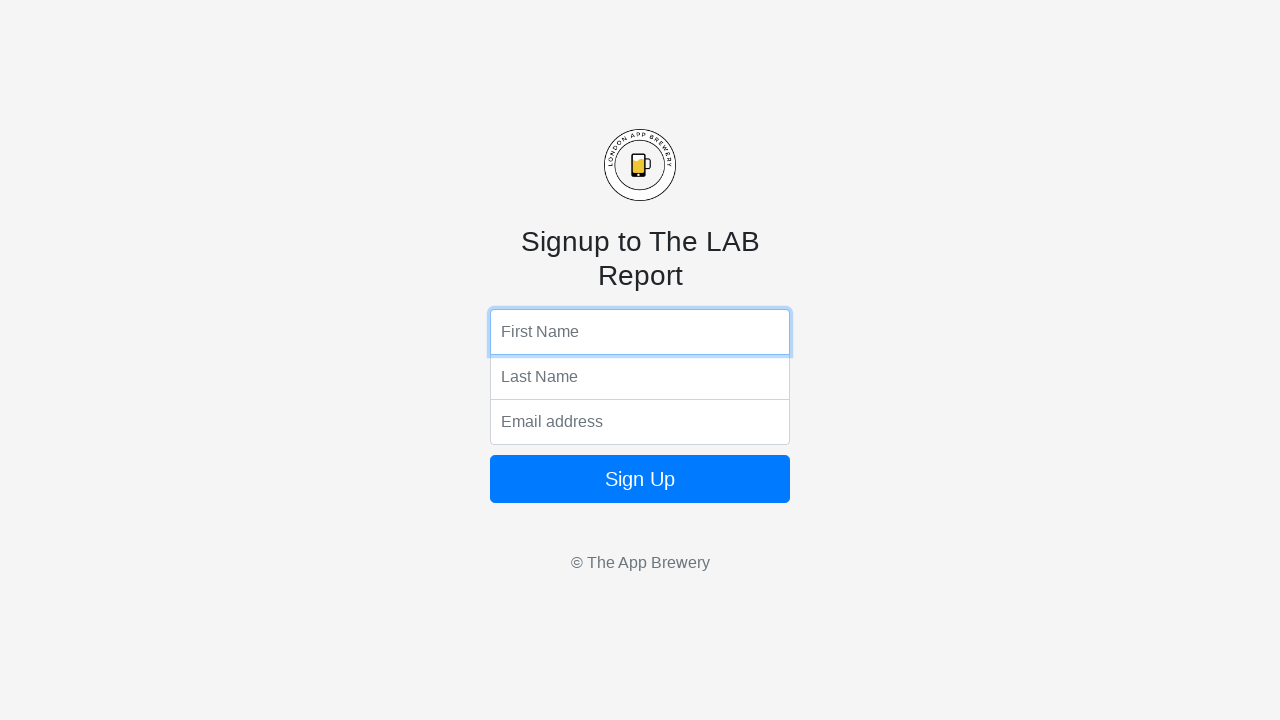

Filled first name field with 'Ryan' on input[name='fName']
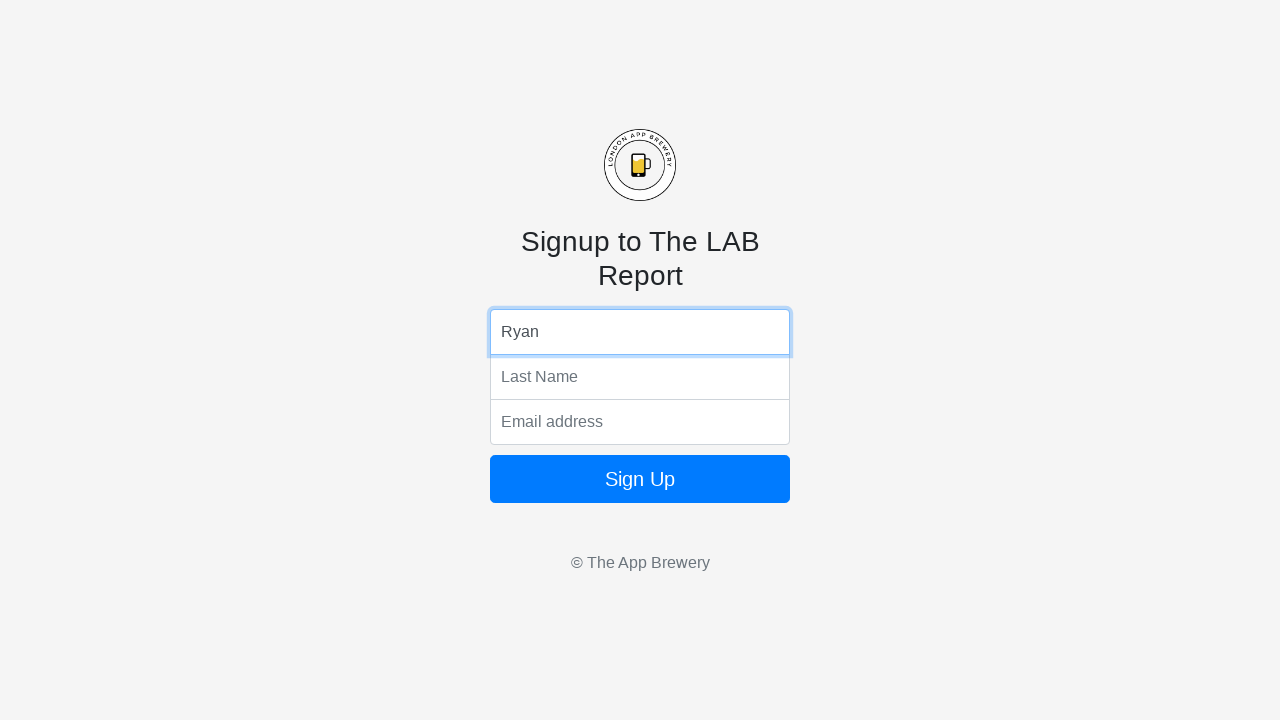

Filled last name field with 'Zoltan' on input[name='lName']
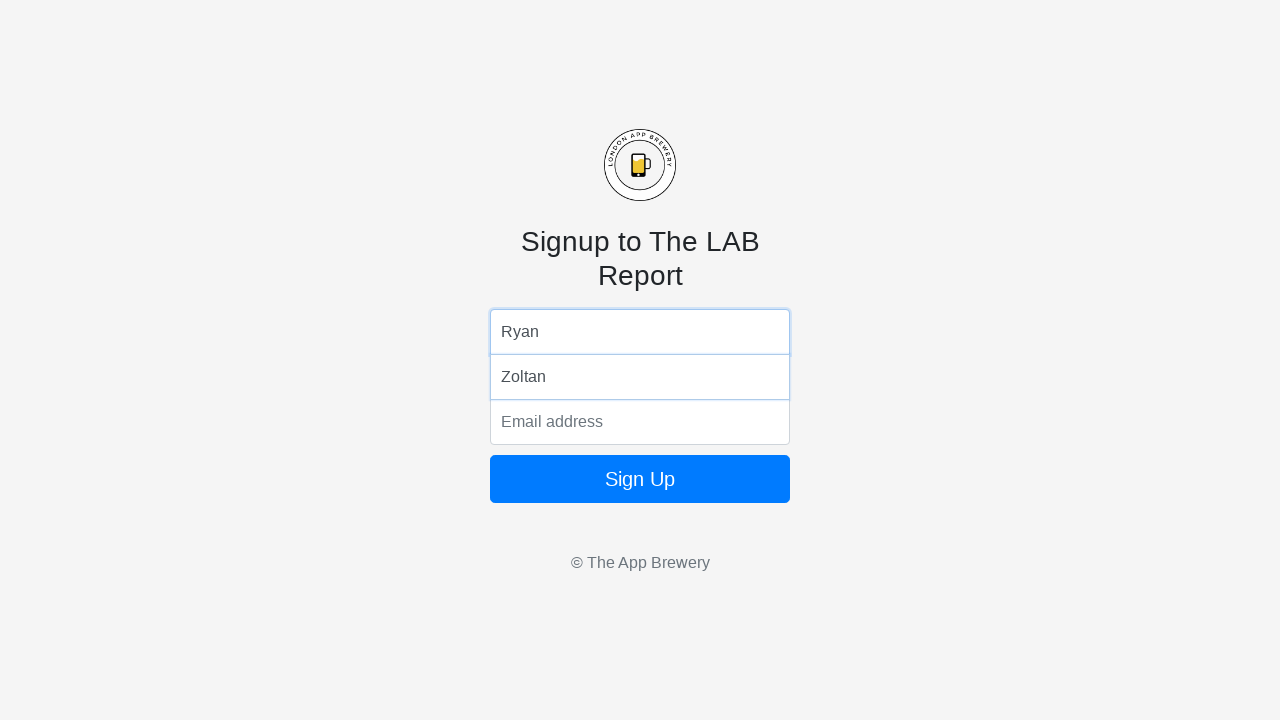

Filled email field with 'test@test.com' on input[name='email']
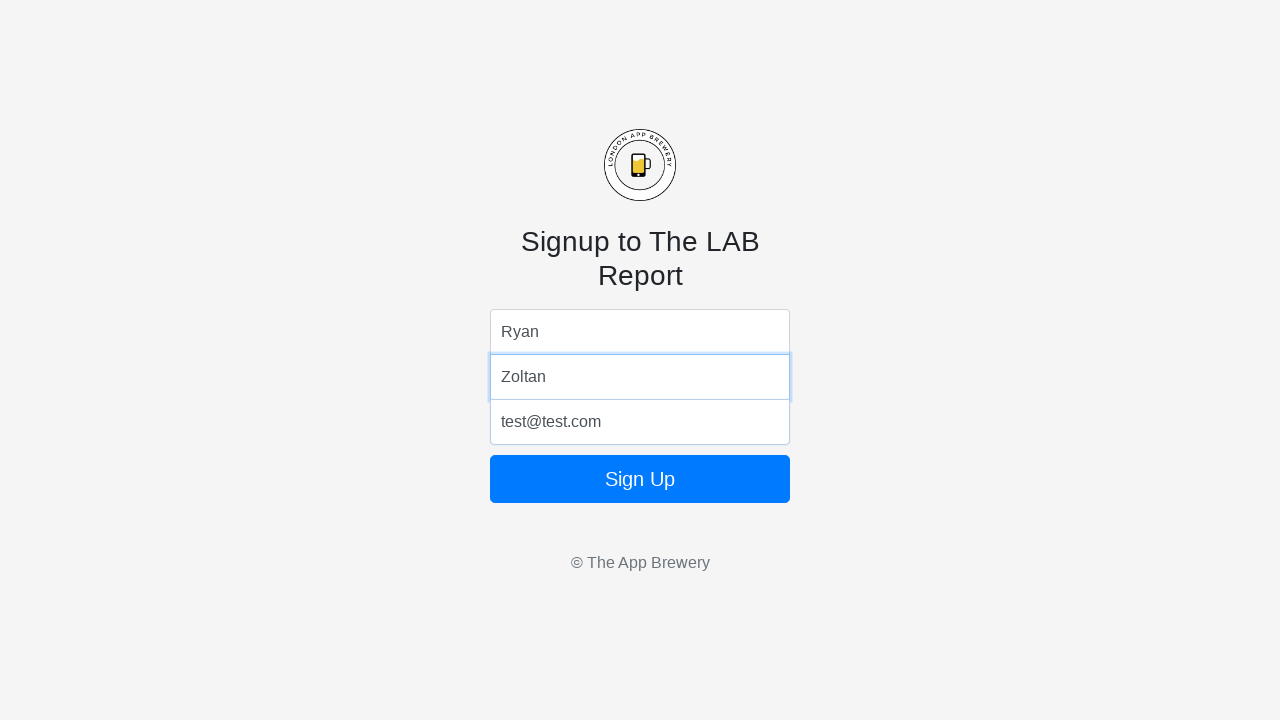

Submitted form by pressing Enter on email field on input[name='email']
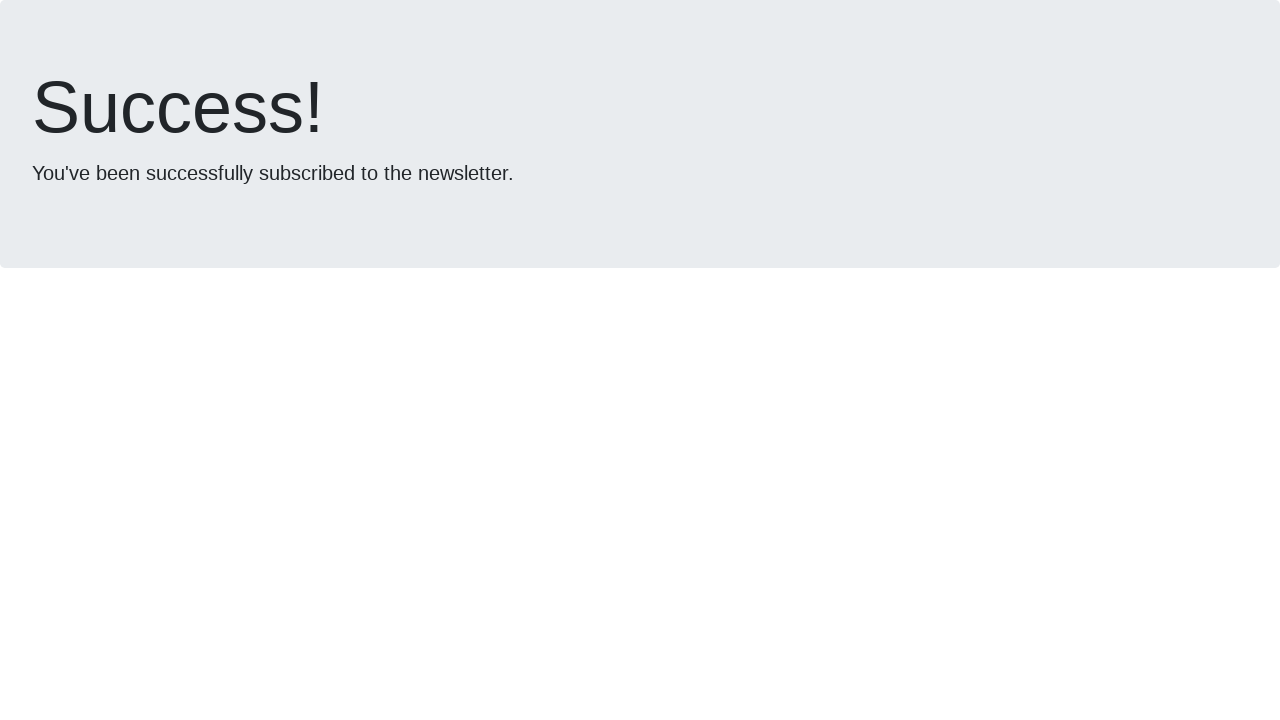

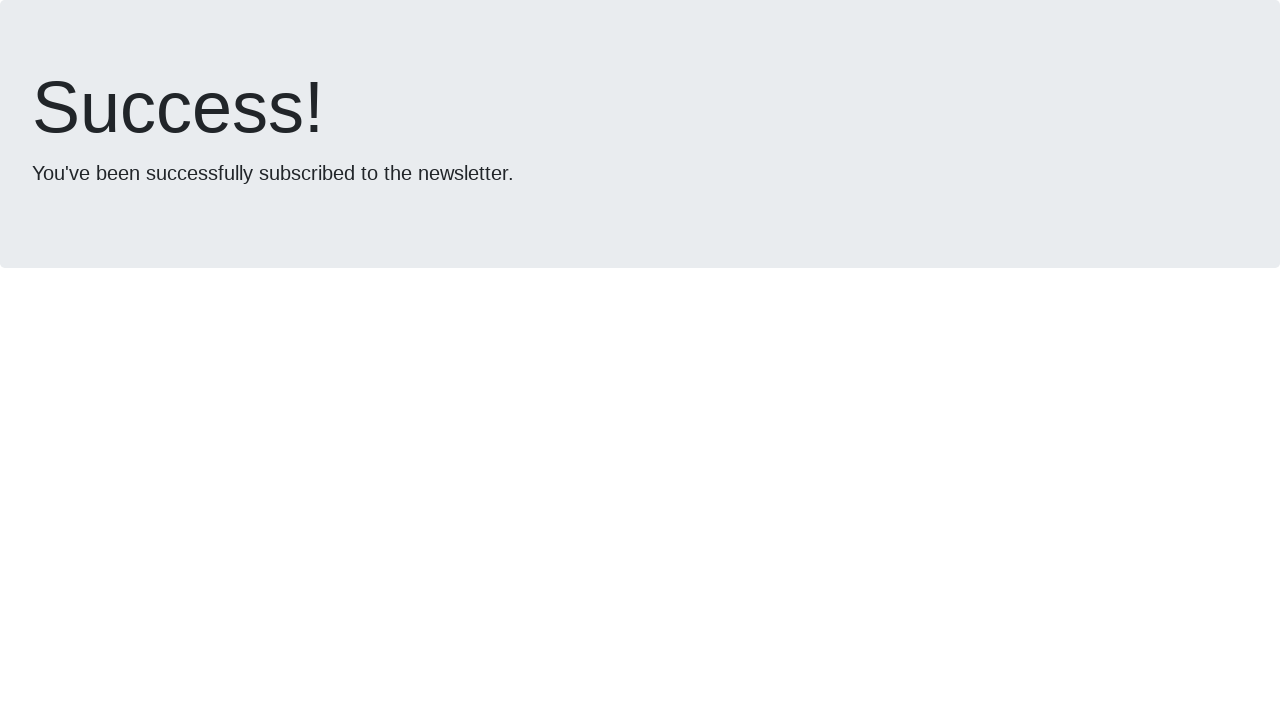